Tests dropdown selection functionality by selecting options using different methods: by index, by value, and by visible text

Starting URL: https://the-internet.herokuapp.com/dropdown

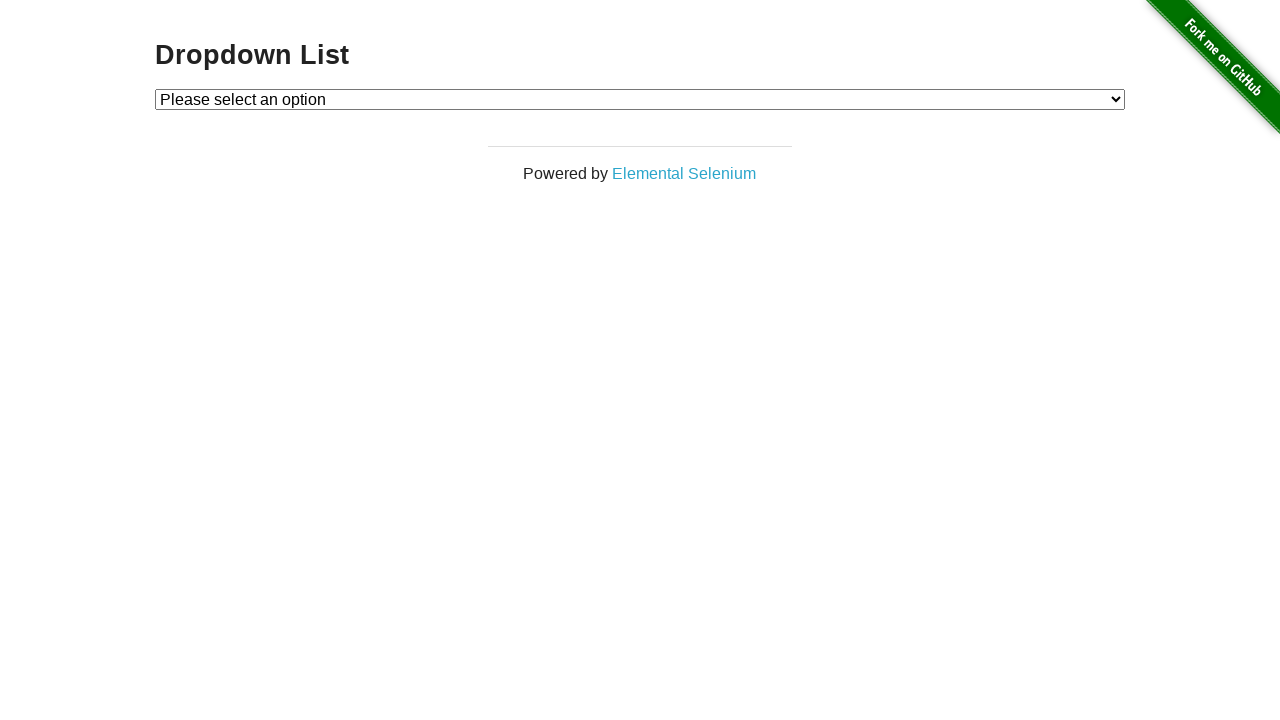

Selected dropdown option by index 2 (Option 2) on #dropdown
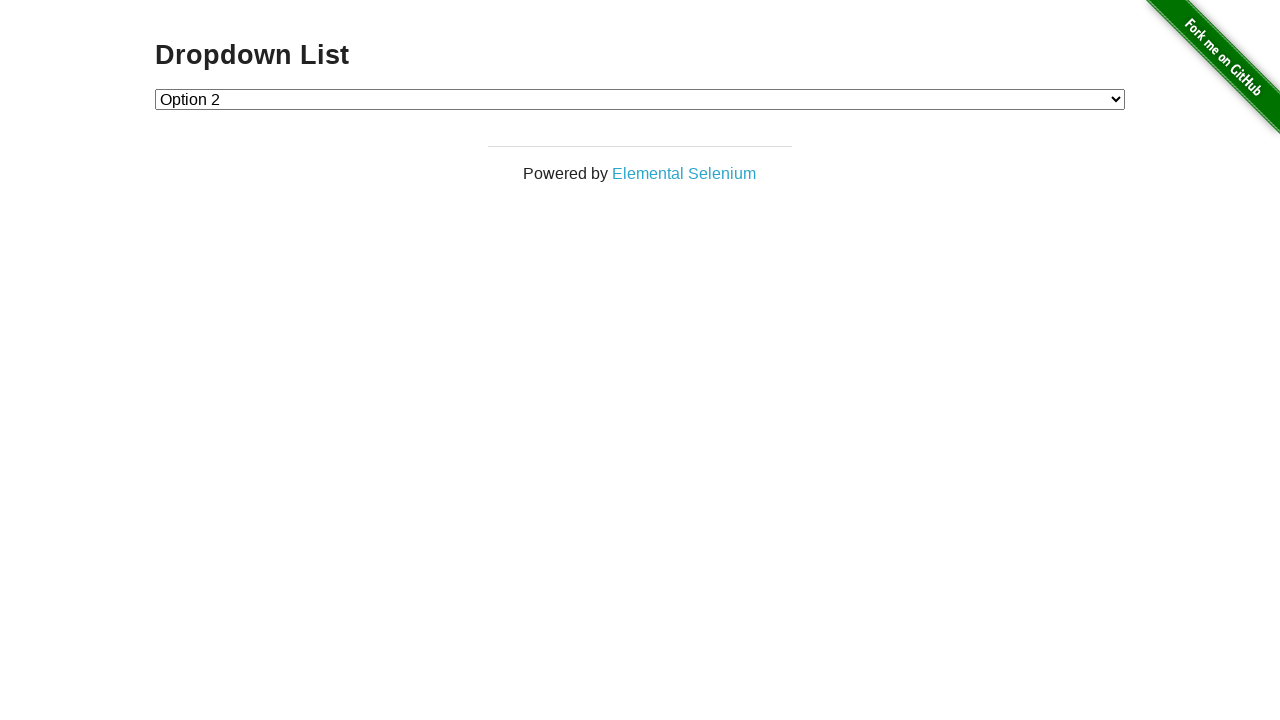

Selected dropdown option by value '1' (Option 1) on #dropdown
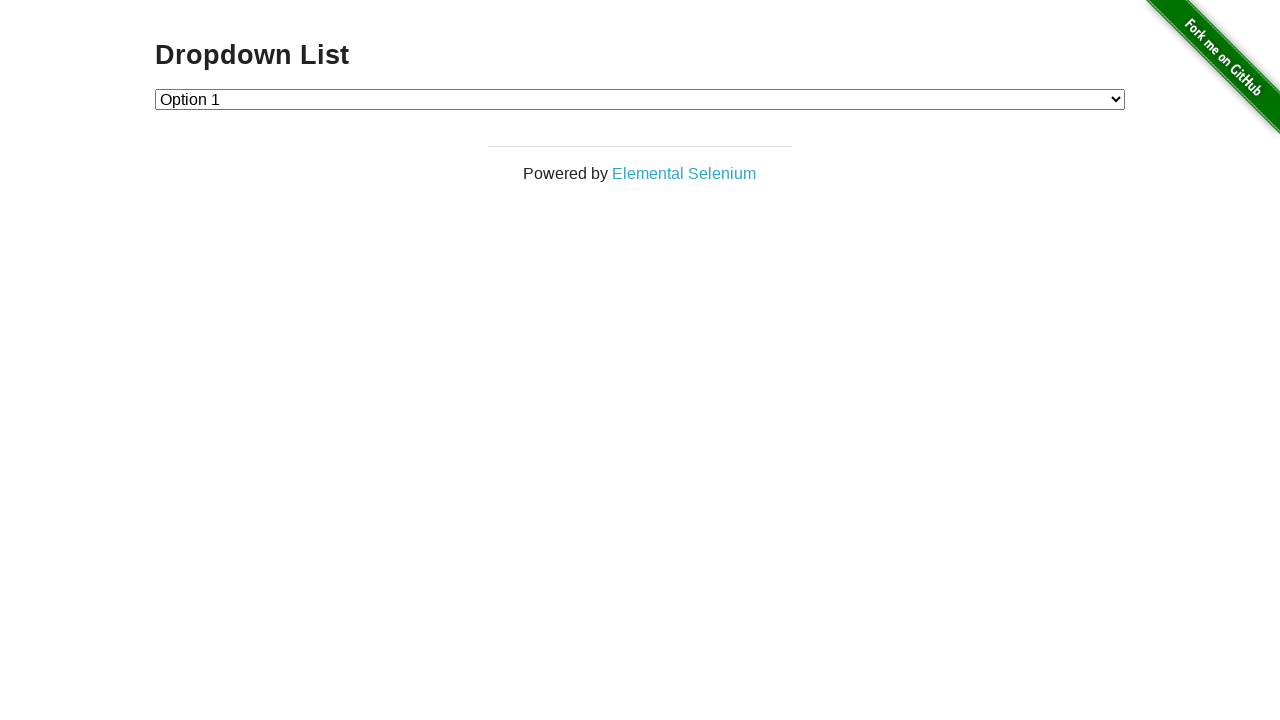

Selected dropdown option by visible text 'Option 2' on #dropdown
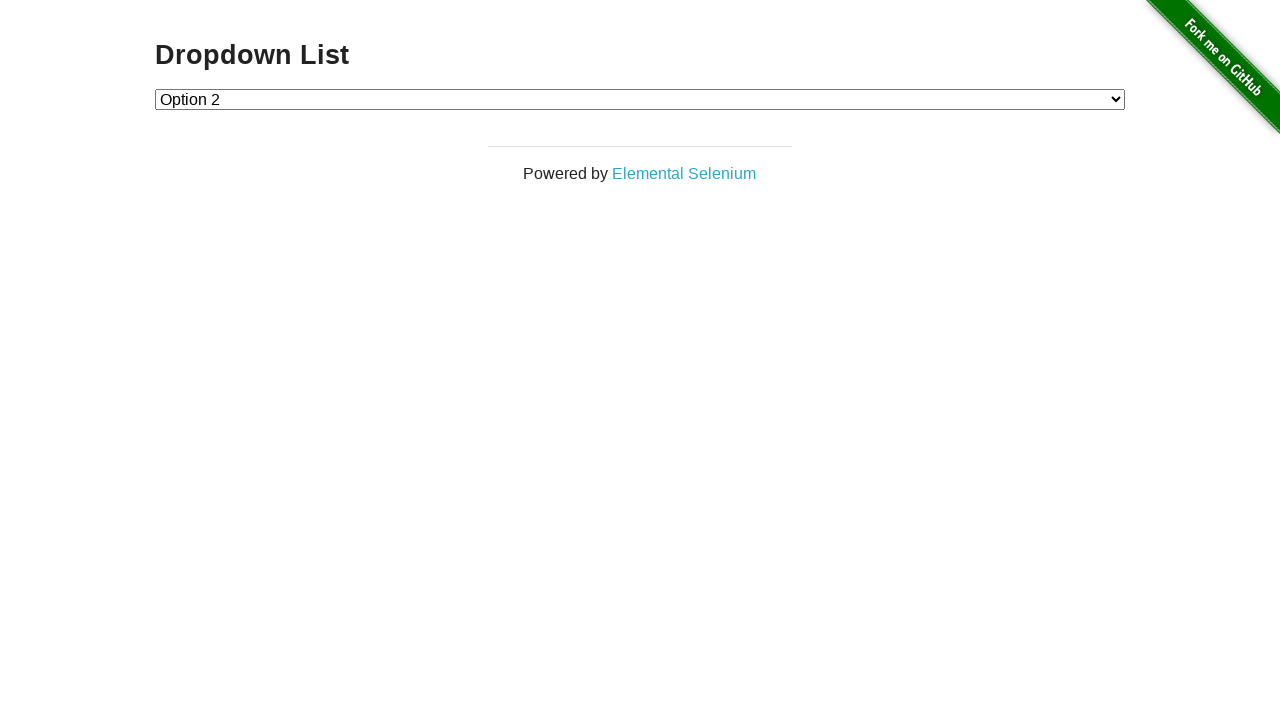

Waited 500ms to observe final selection
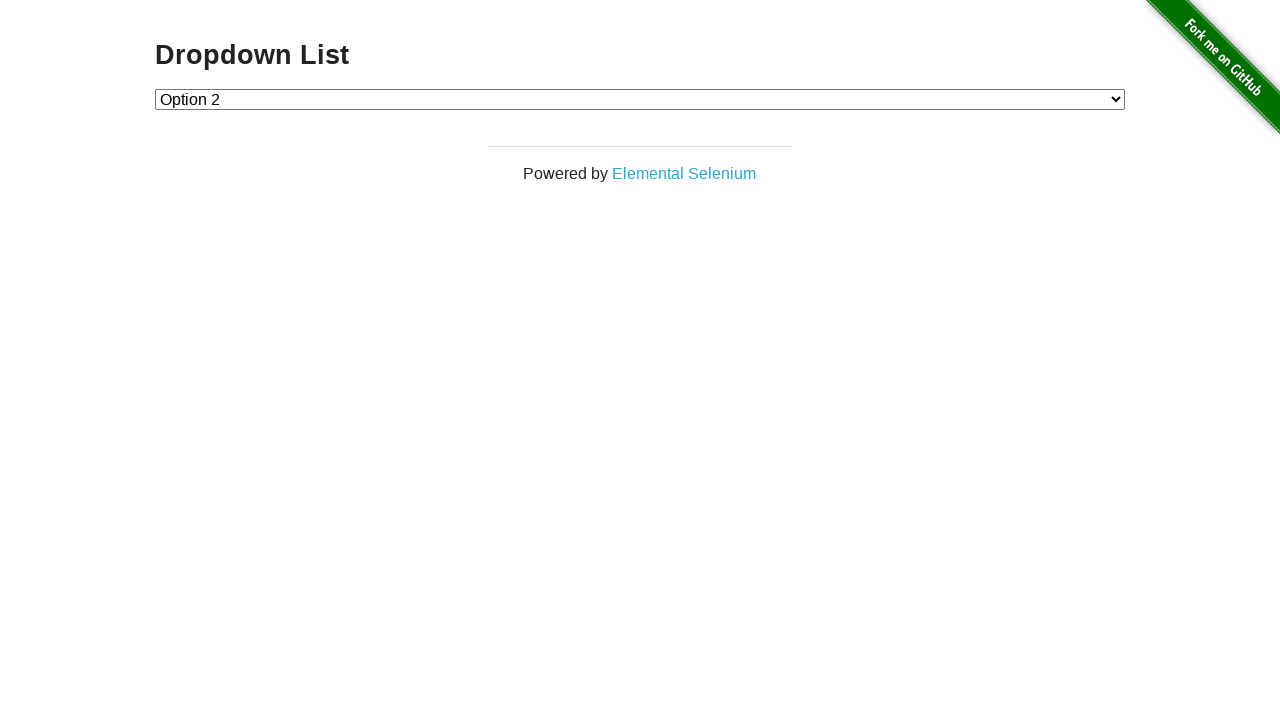

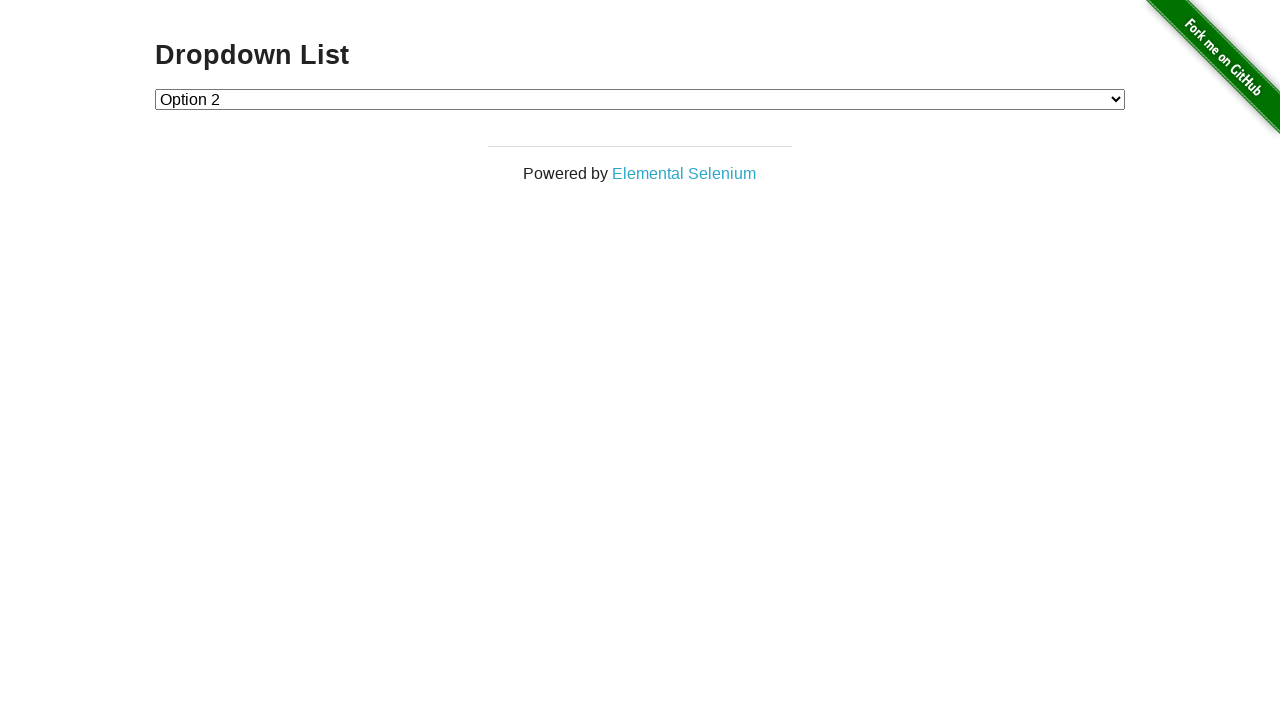